Tests the Colombian electoral results page by searching for a municipality and interacting with party result buttons to expand candidate information.

Starting URL: https://resultadospreccongreso.registraduria.gov.co/senado/0

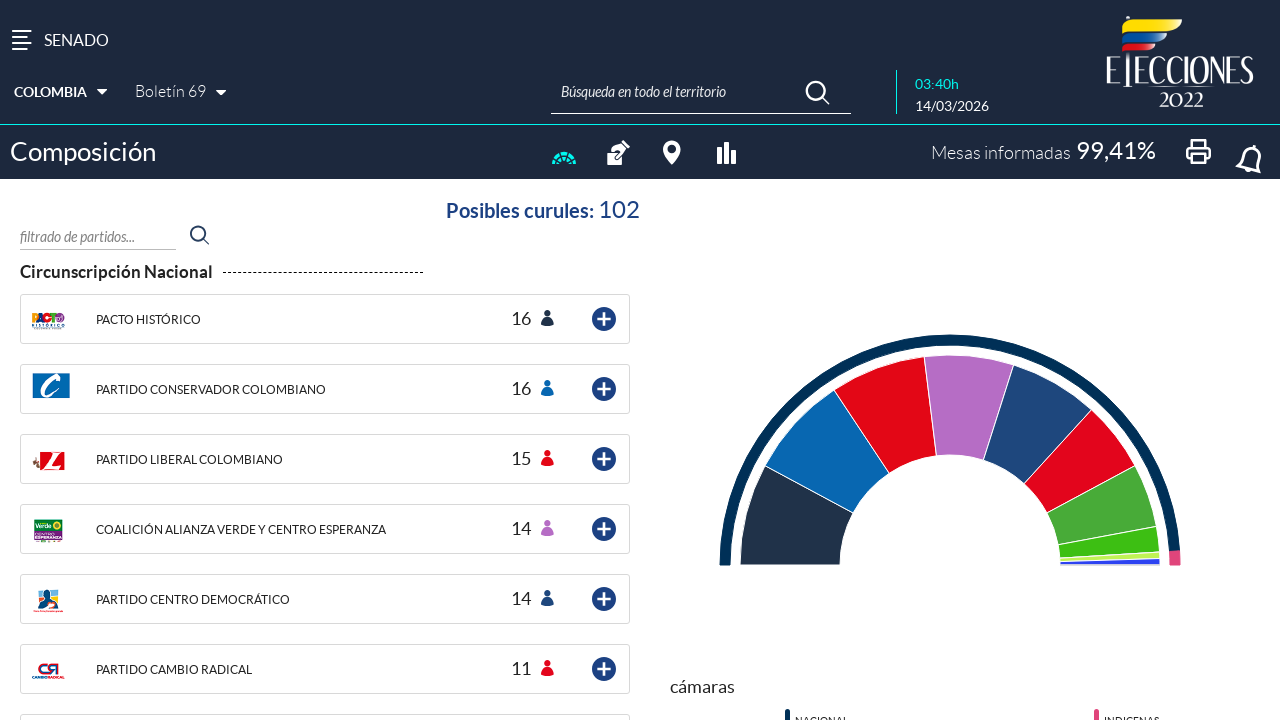

Search input field became visible
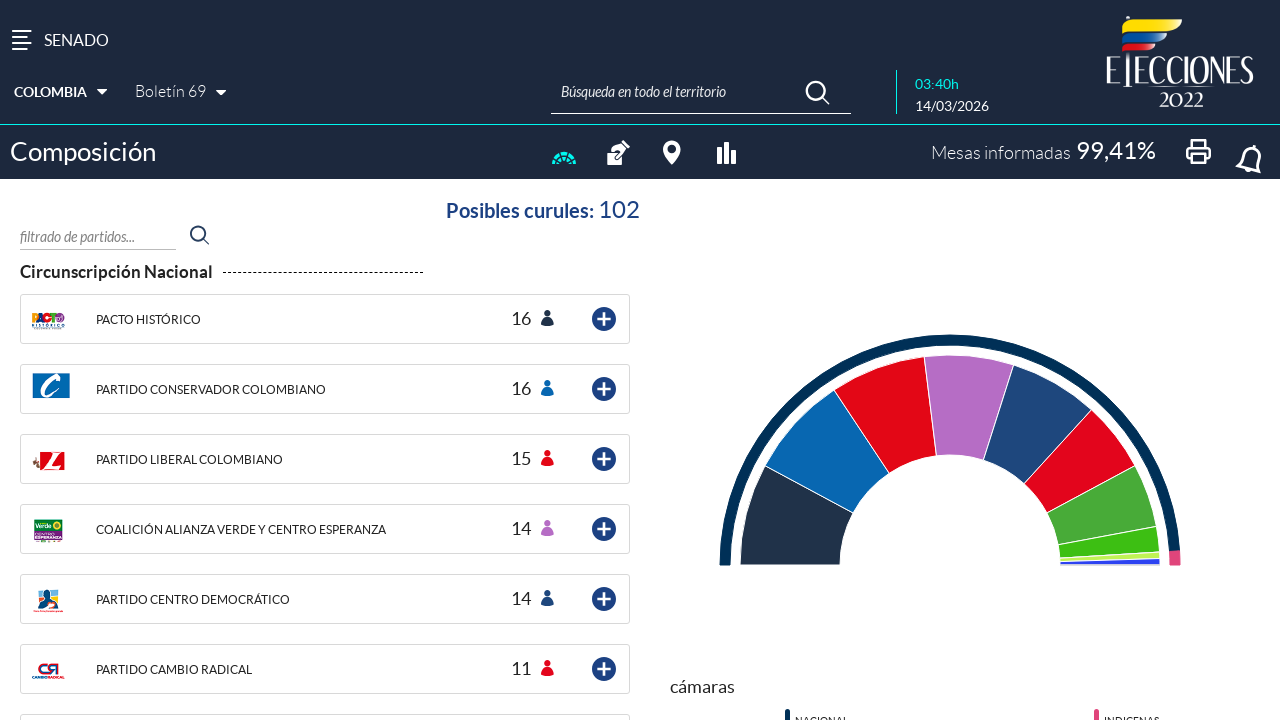

Clicked on municipality search input field at (701, 92) on #downshift-0-input
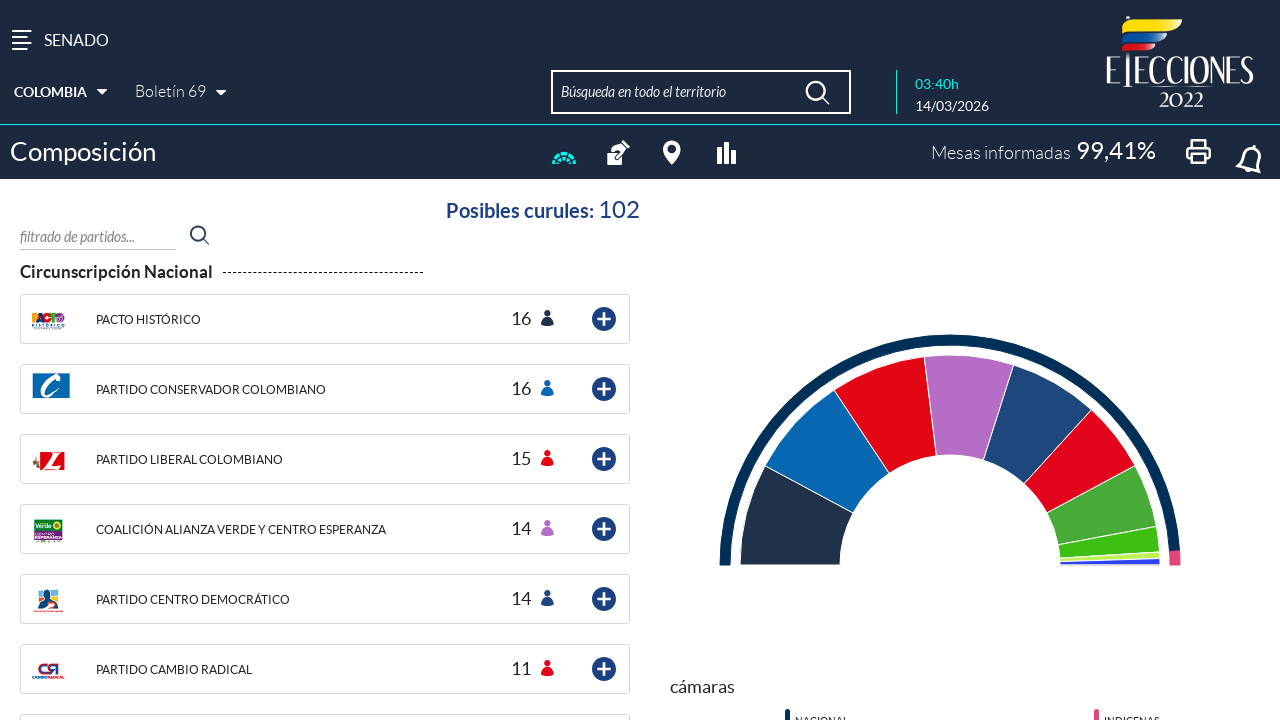

Typed 'Medellín' into search field on #downshift-0-input
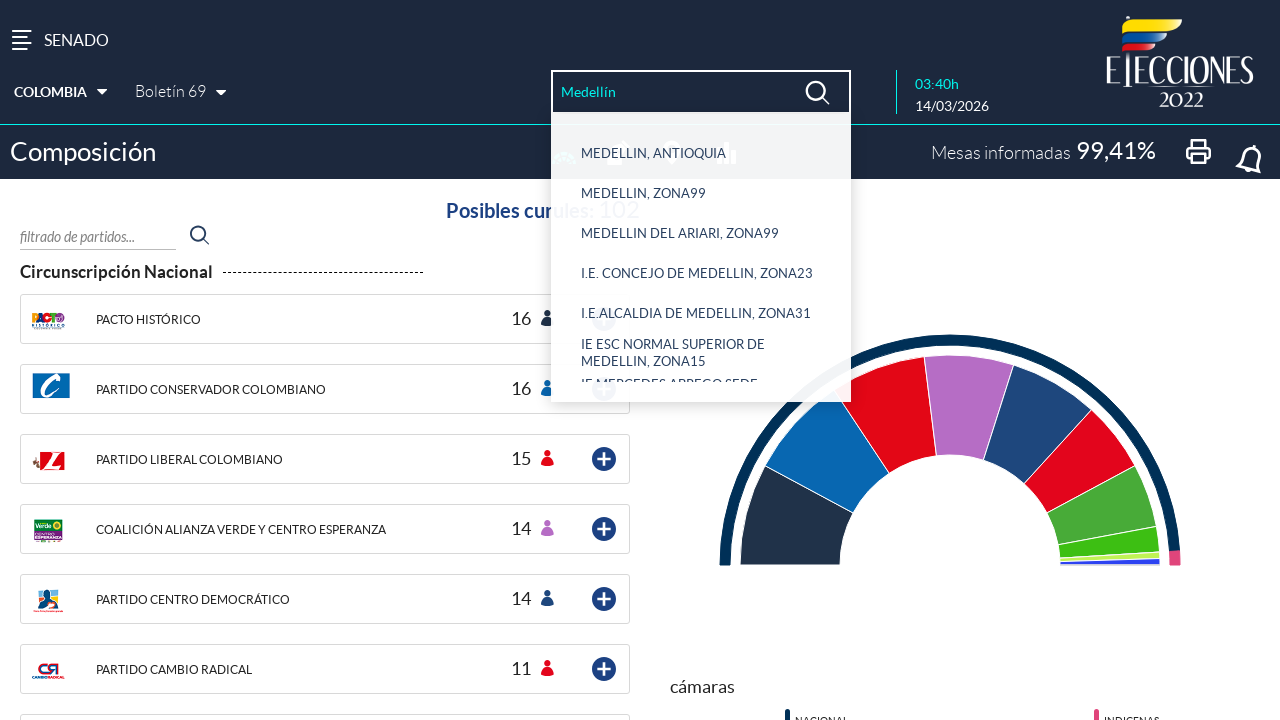

Waited 2 seconds for autocomplete suggestions to load
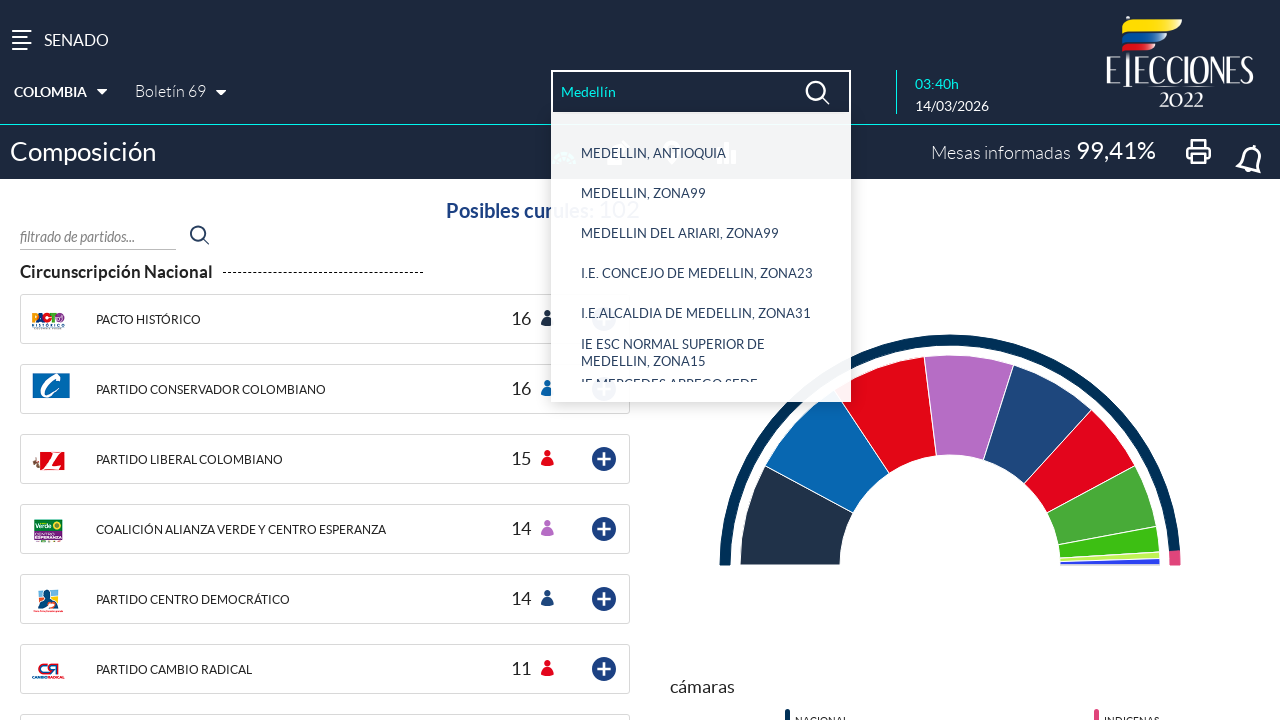

Pressed arrow down to navigate dropdown suggestions on #downshift-0-input
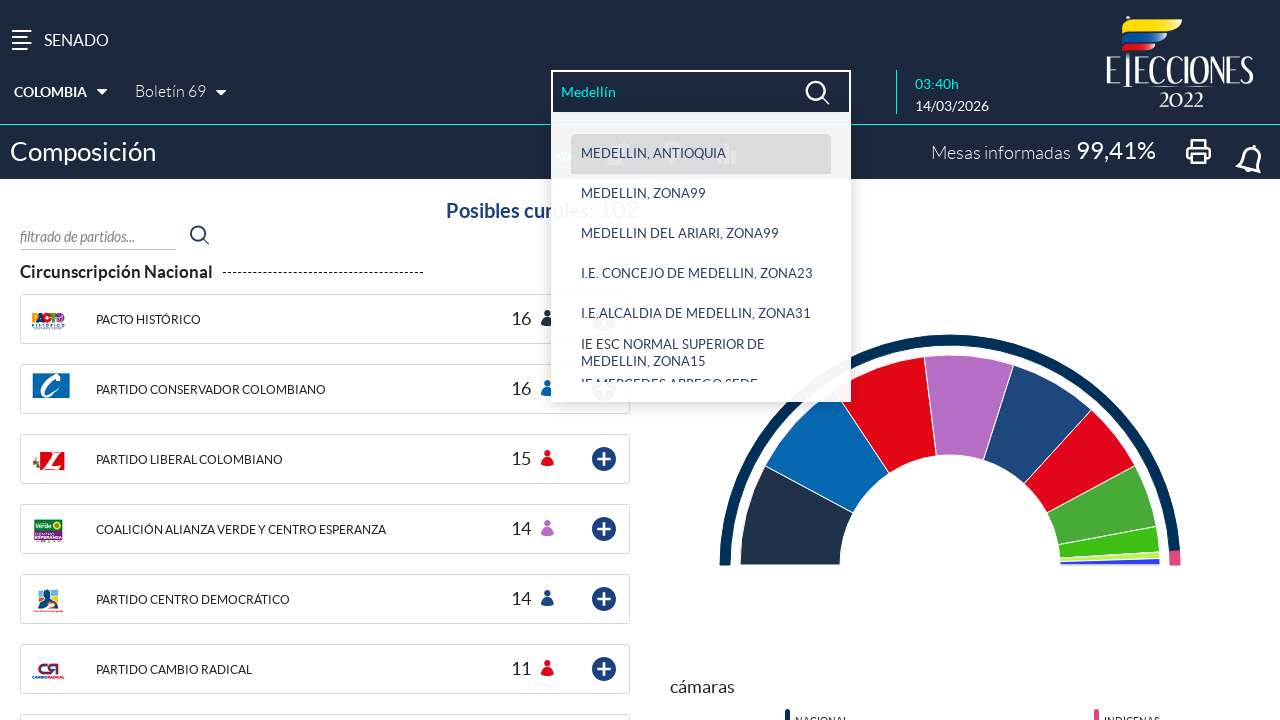

Pressed enter to select the highlighted municipality on #downshift-0-input
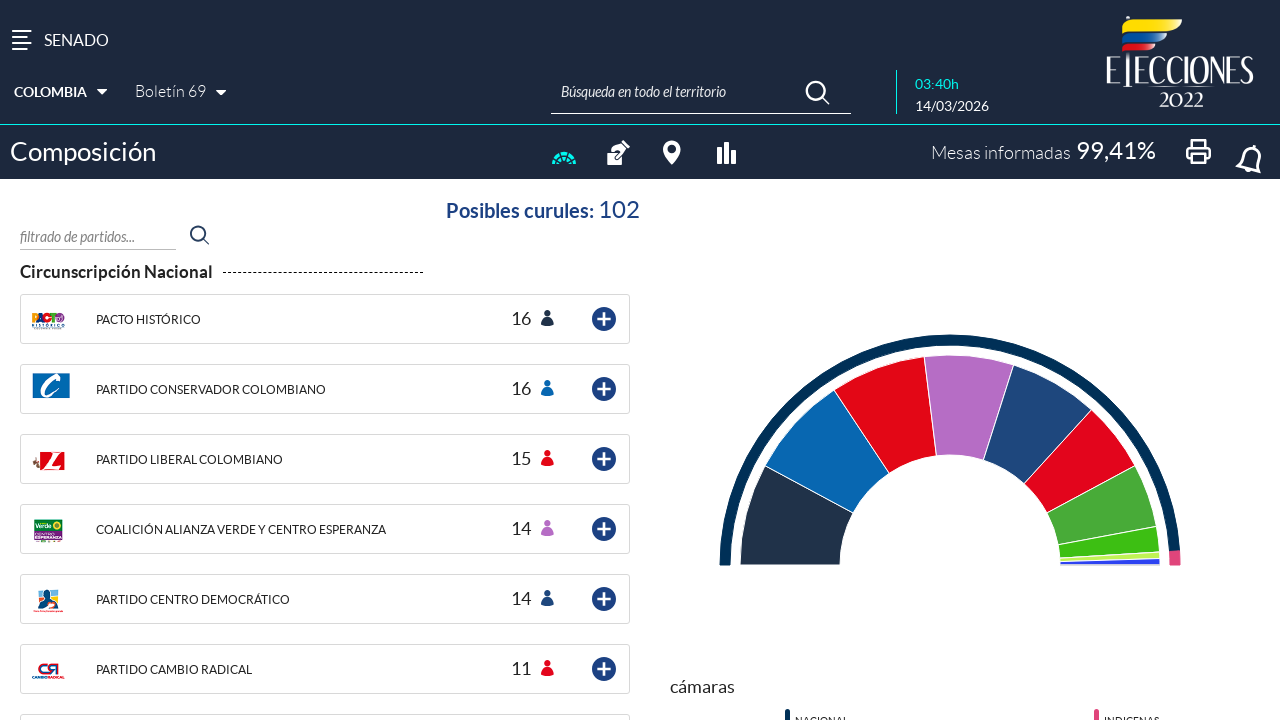

Waited 3 seconds for electoral results to load
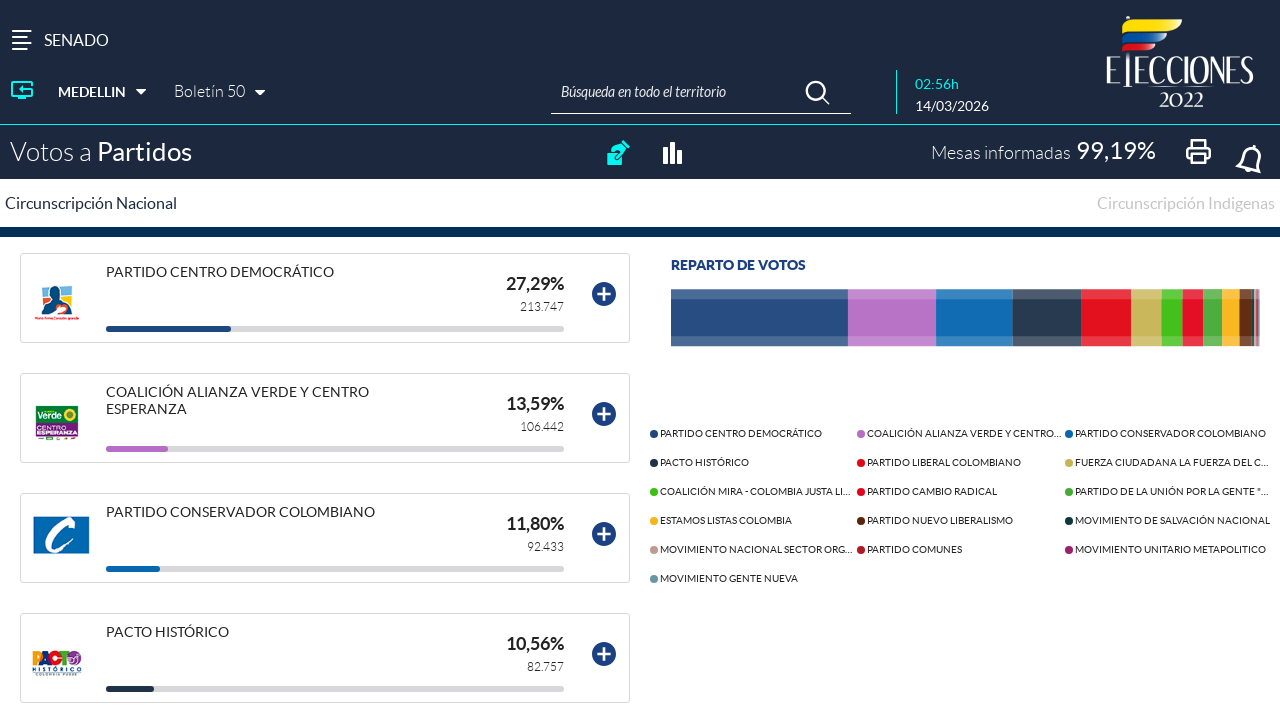

Party results table became visible
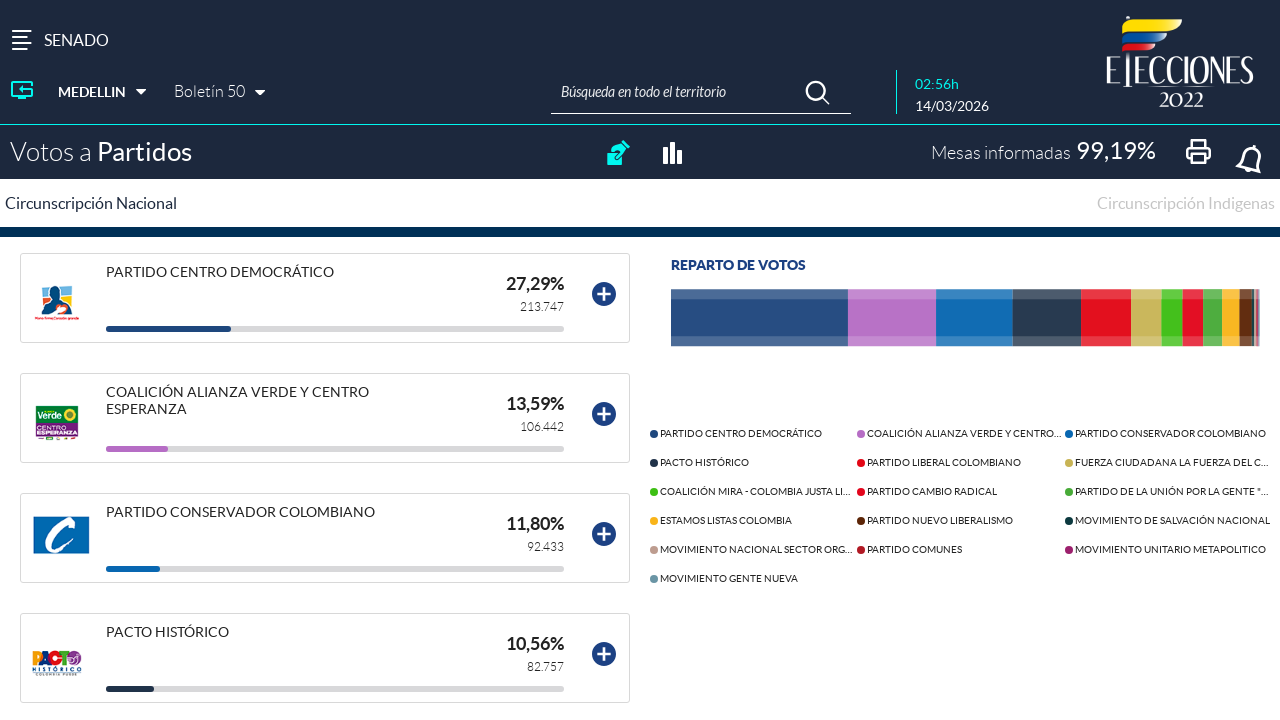

First expand button became visible
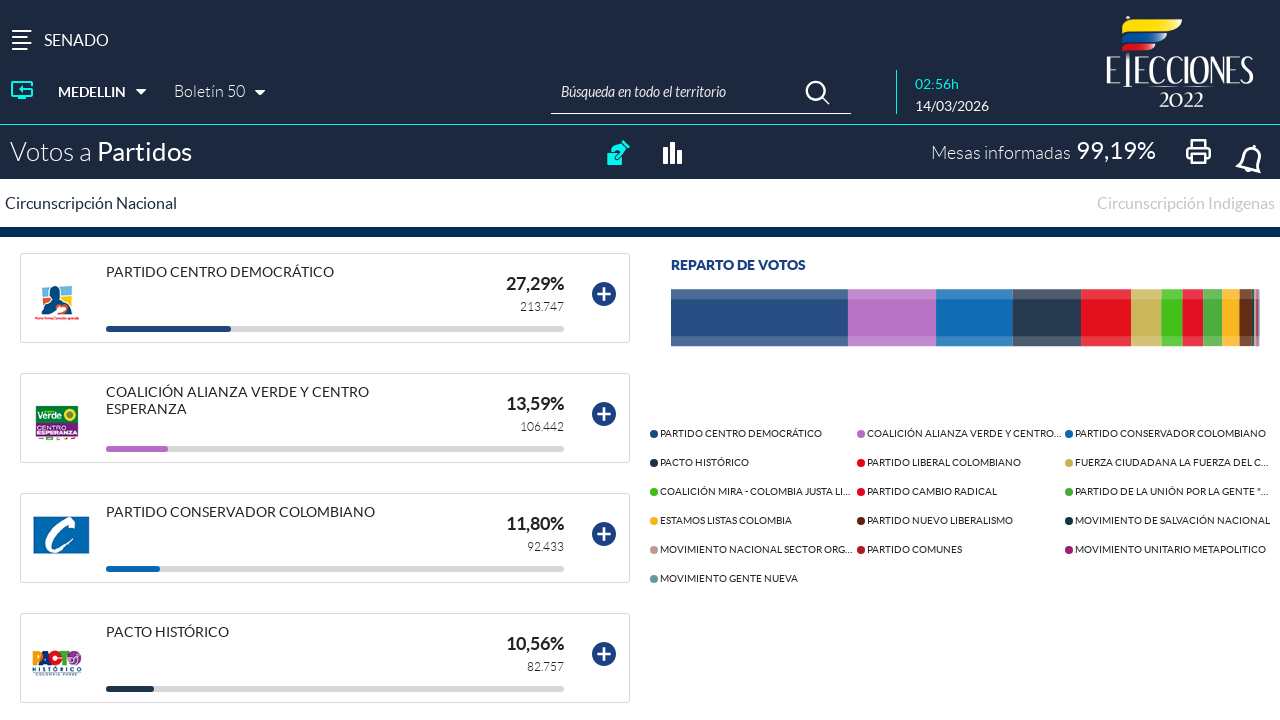

Clicked first party expand button to reveal candidate information at (604, 298) on div.containerMasMenos button >> nth=0
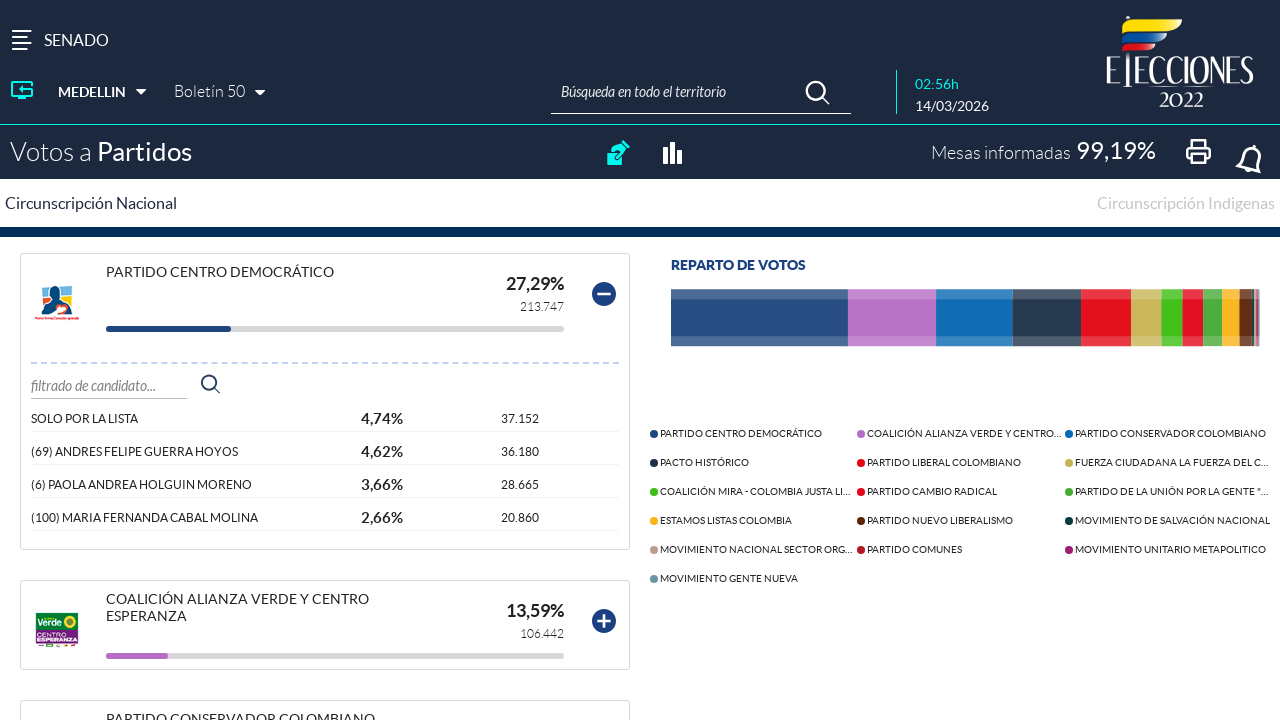

Candidate list expanded and became visible
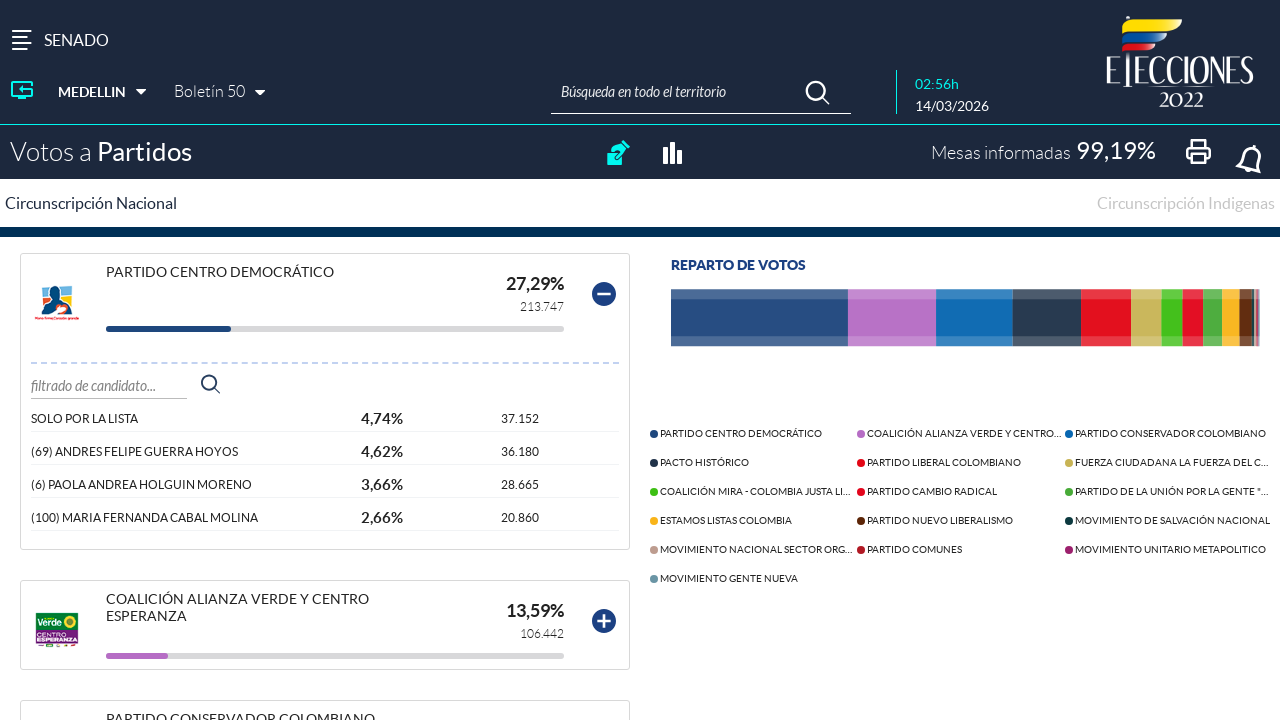

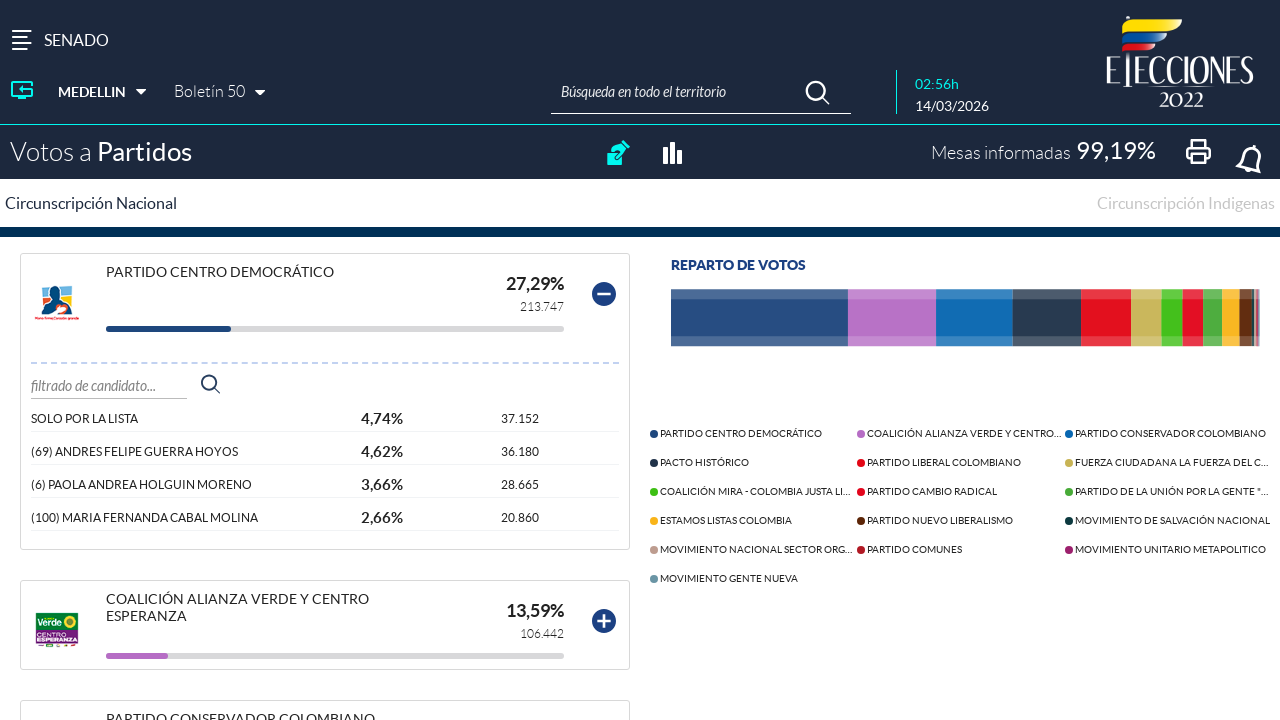